Tests editing a todo item by double-clicking, filling new text, and pressing Enter

Starting URL: https://demo.playwright.dev/todomvc

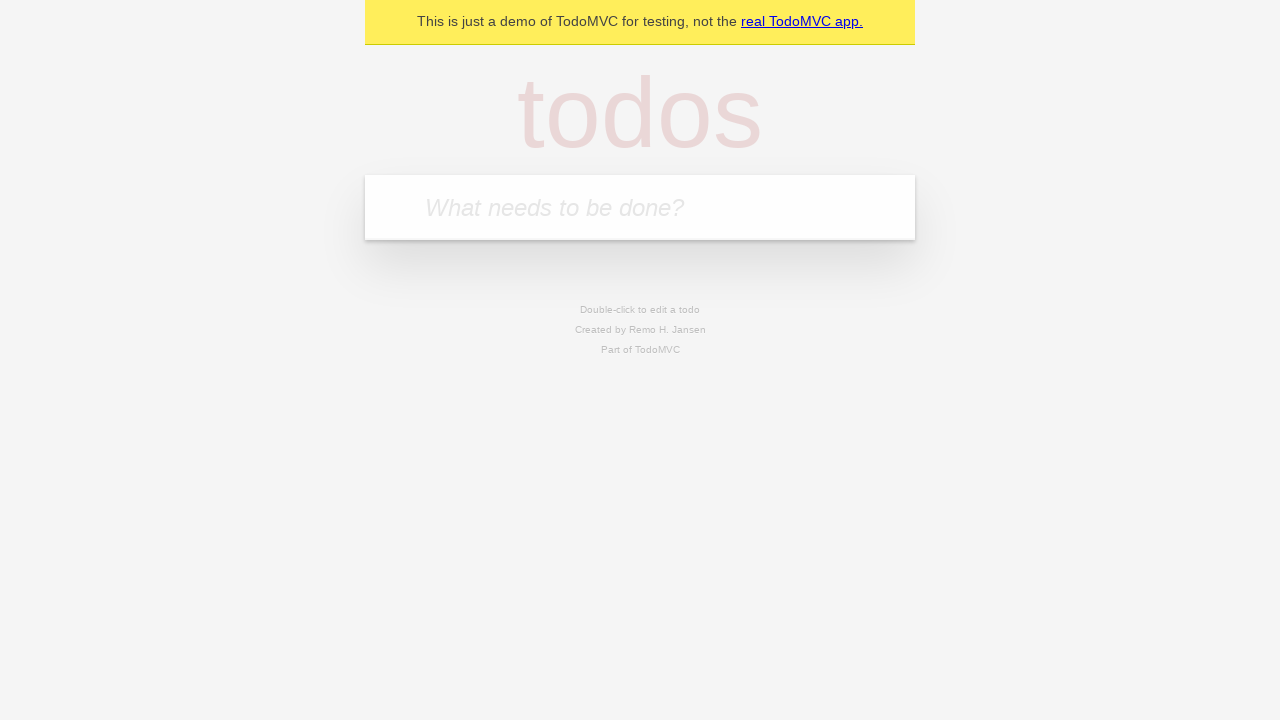

Filled first todo input with 'buy some cheese' on .new-todo
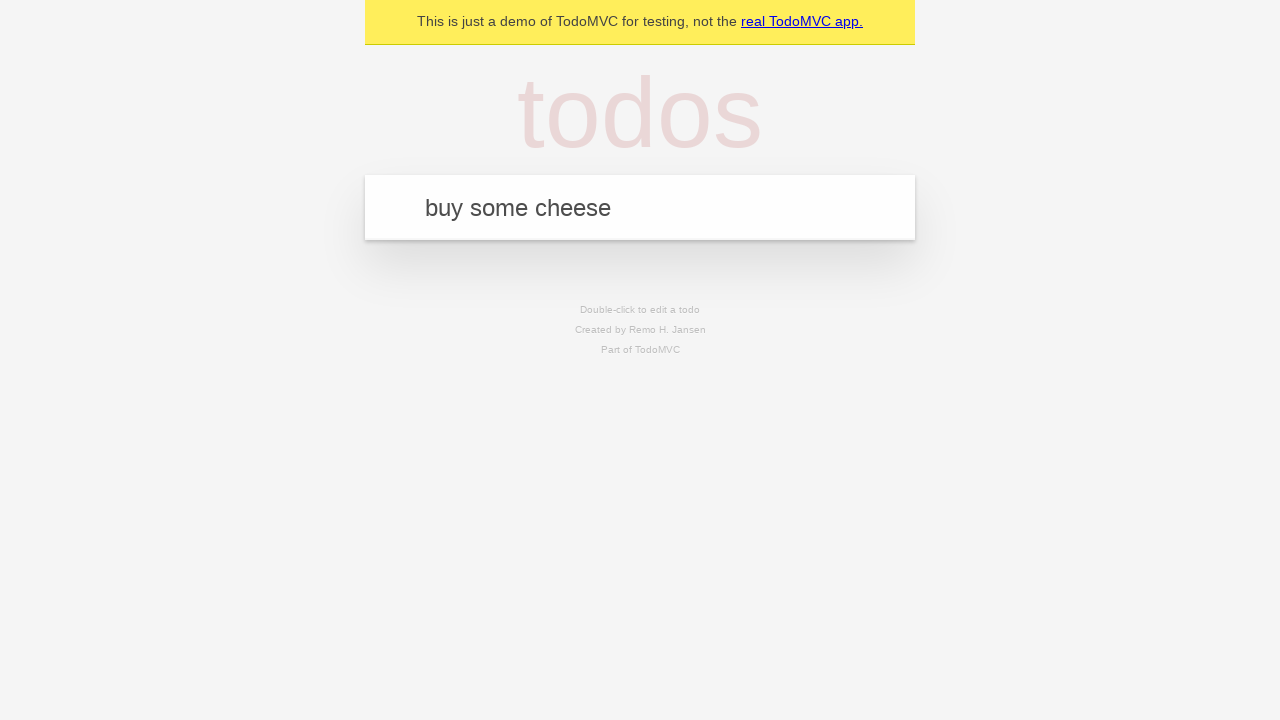

Pressed Enter to create first todo on .new-todo
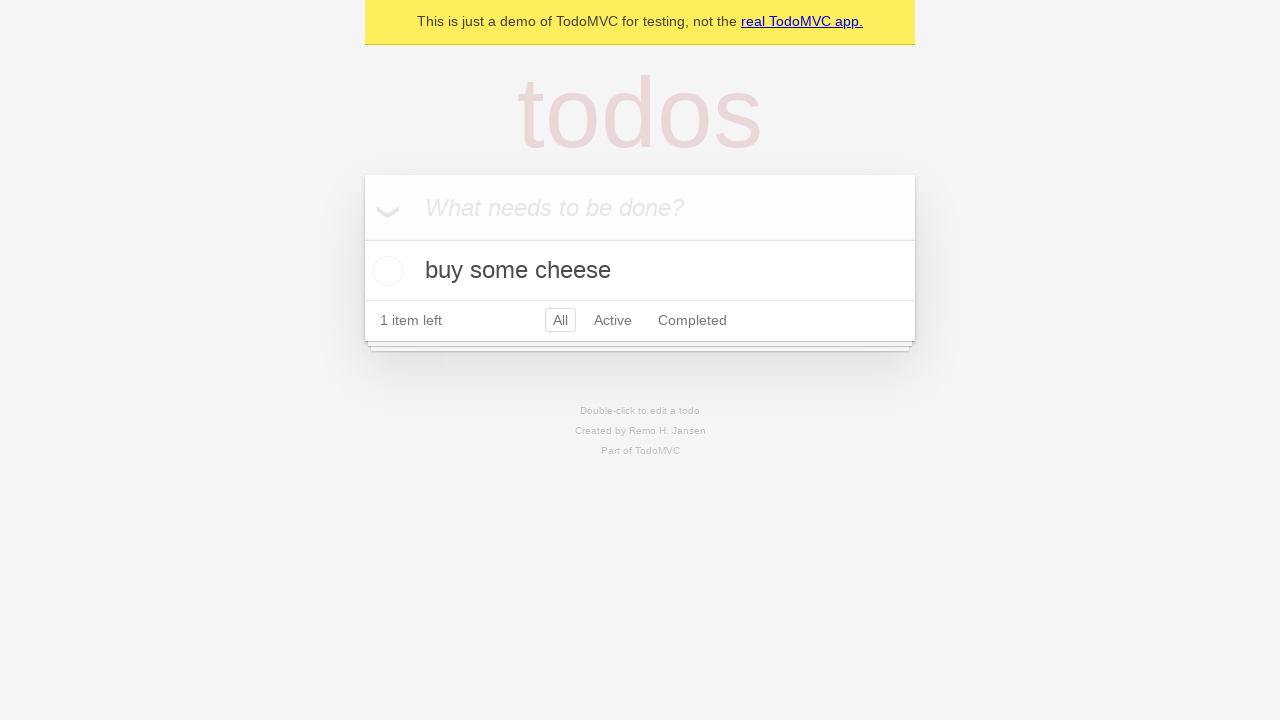

Filled second todo input with 'feed the cat' on .new-todo
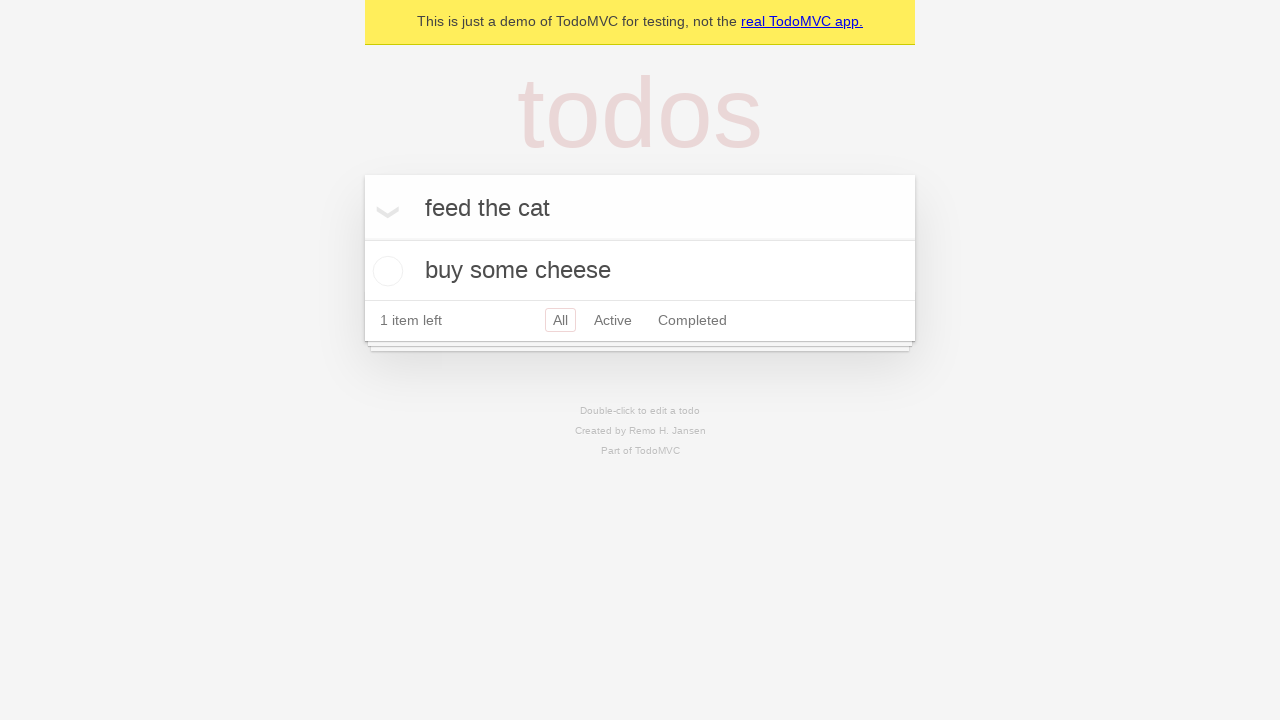

Pressed Enter to create second todo on .new-todo
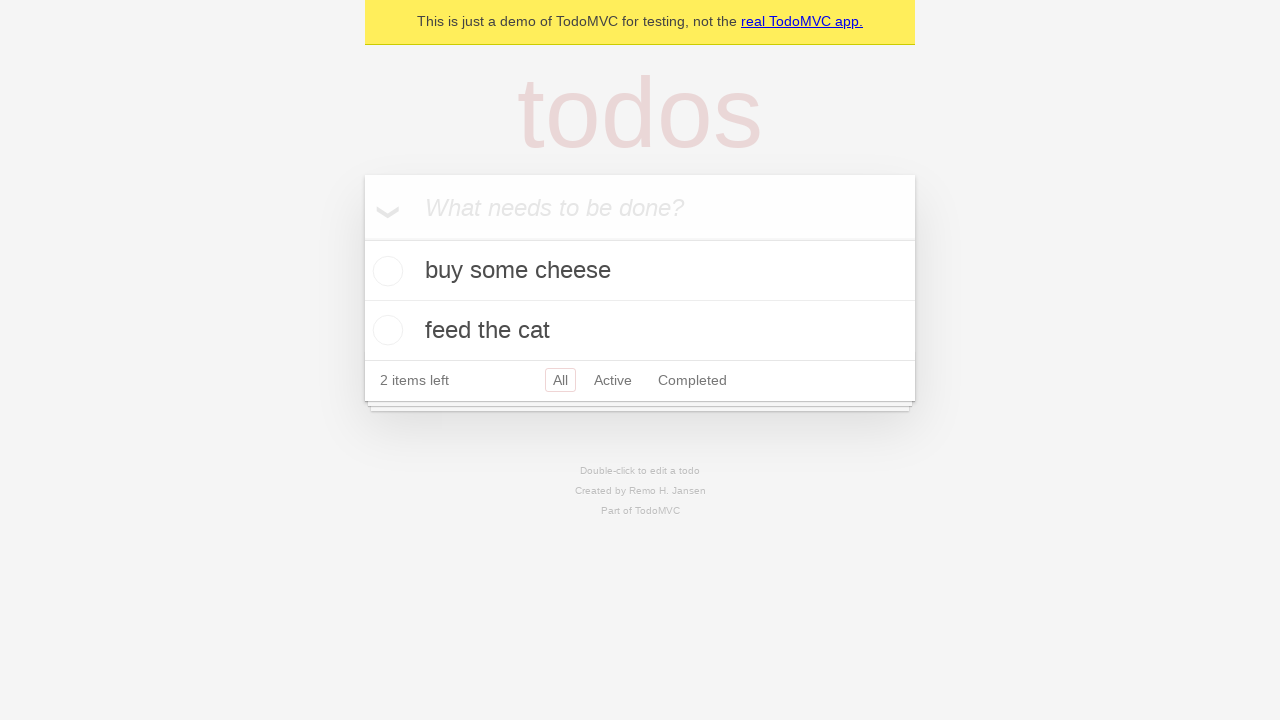

Filled third todo input with 'book a doctors appointment' on .new-todo
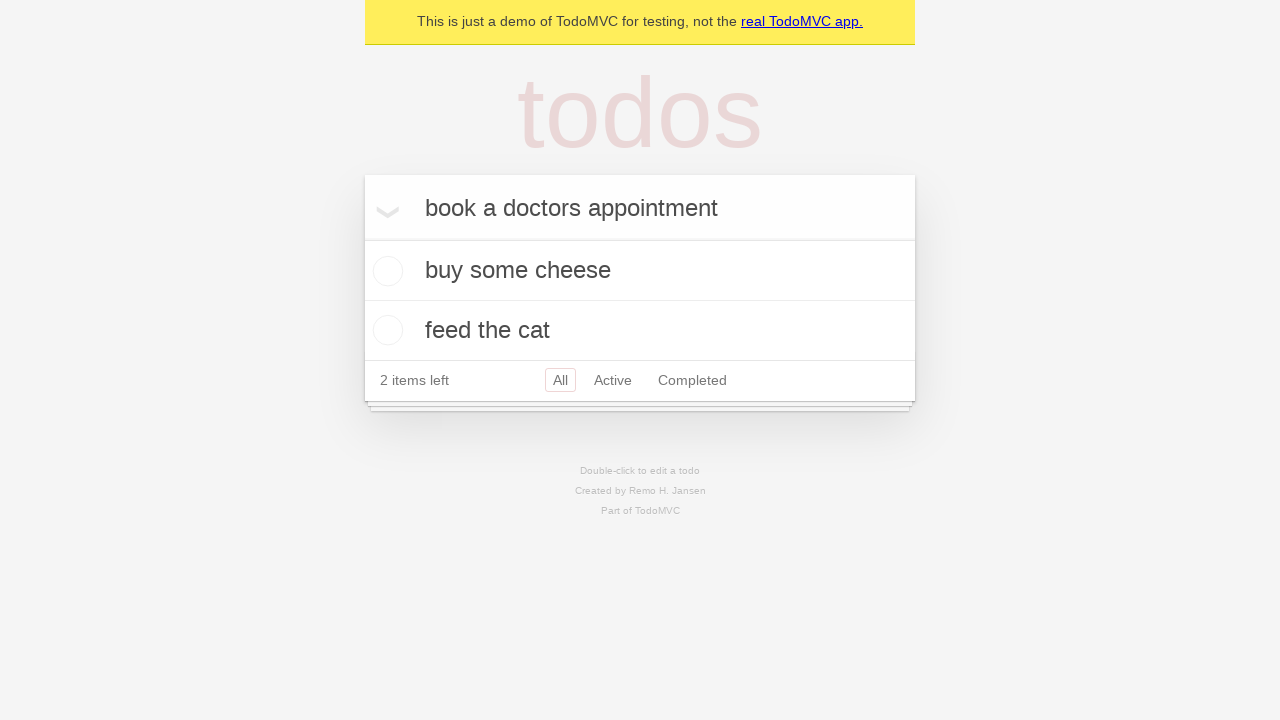

Pressed Enter to create third todo on .new-todo
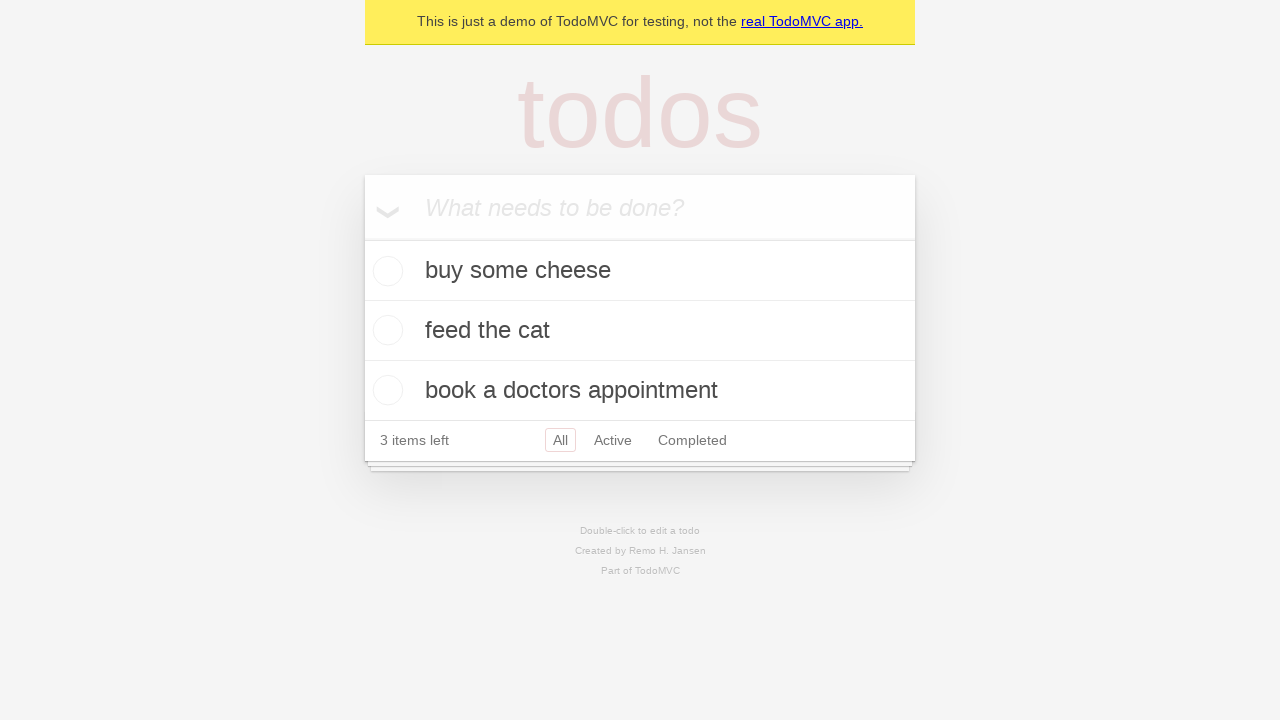

Double-clicked second todo to enter edit mode at (640, 331) on .todo-list li >> nth=1
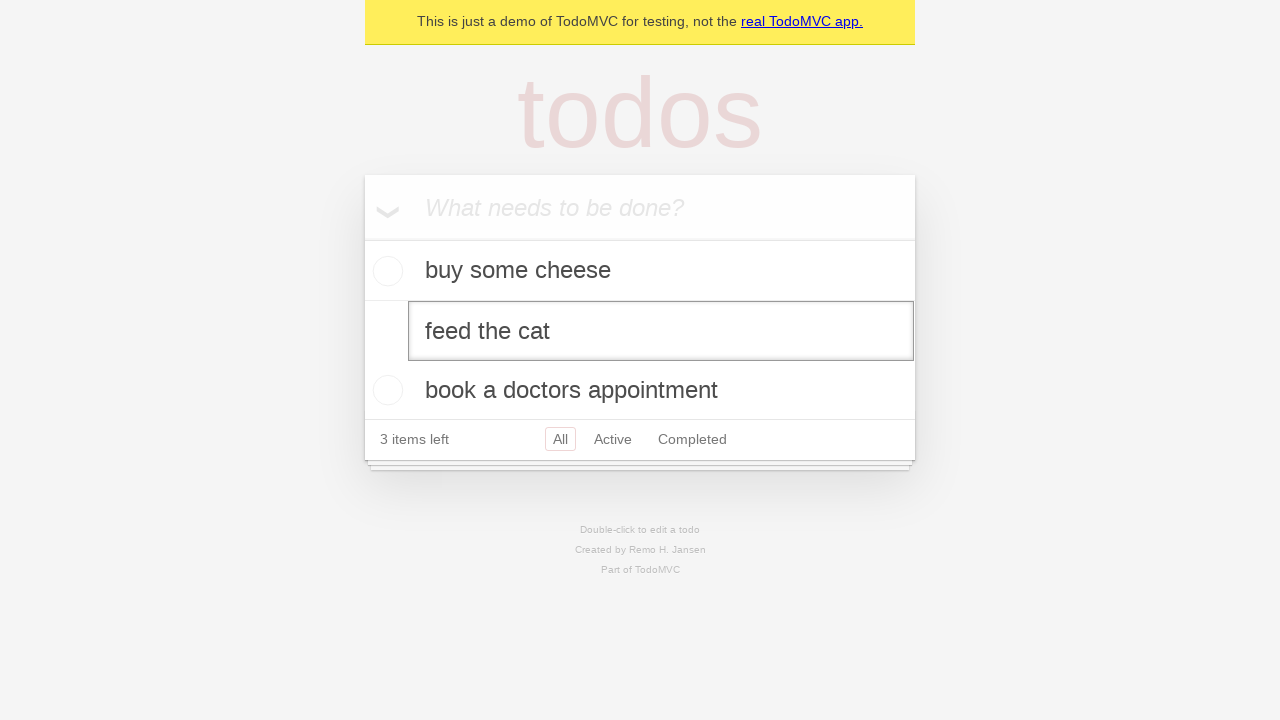

Filled edit field with 'buy some sausages' on .todo-list li >> nth=1 >> .edit
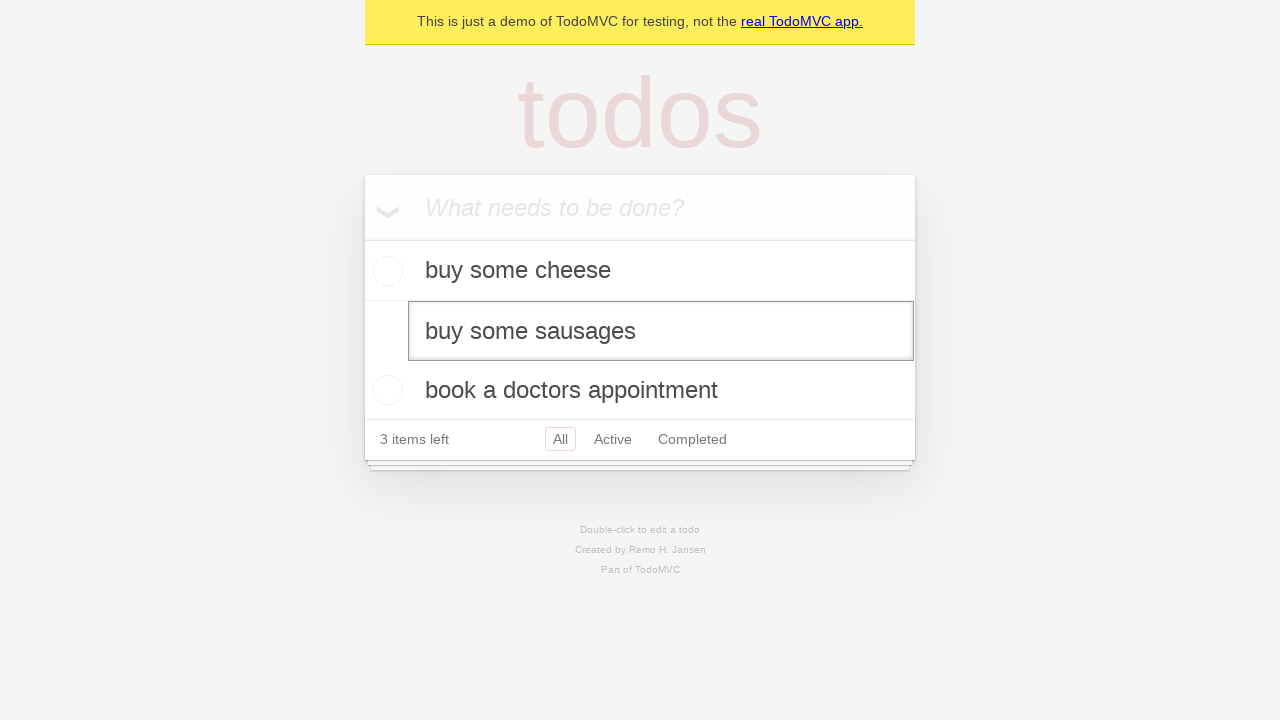

Pressed Enter to save edited todo item on .todo-list li >> nth=1 >> .edit
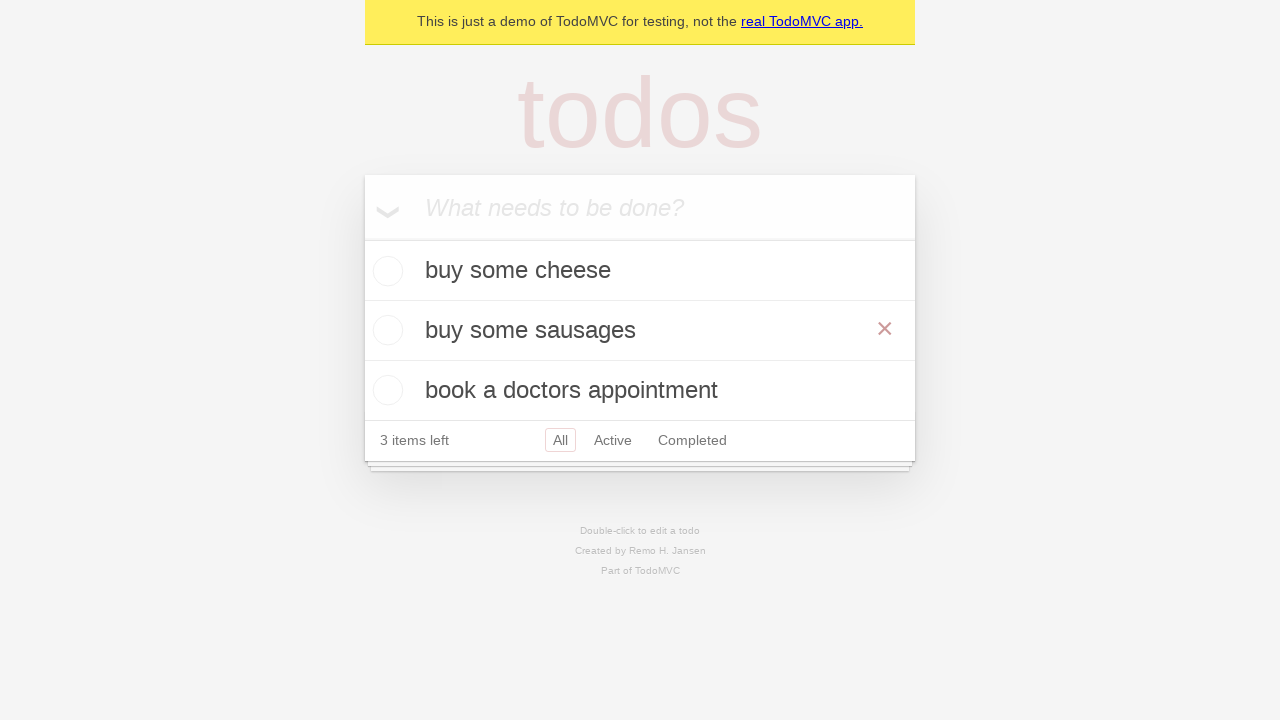

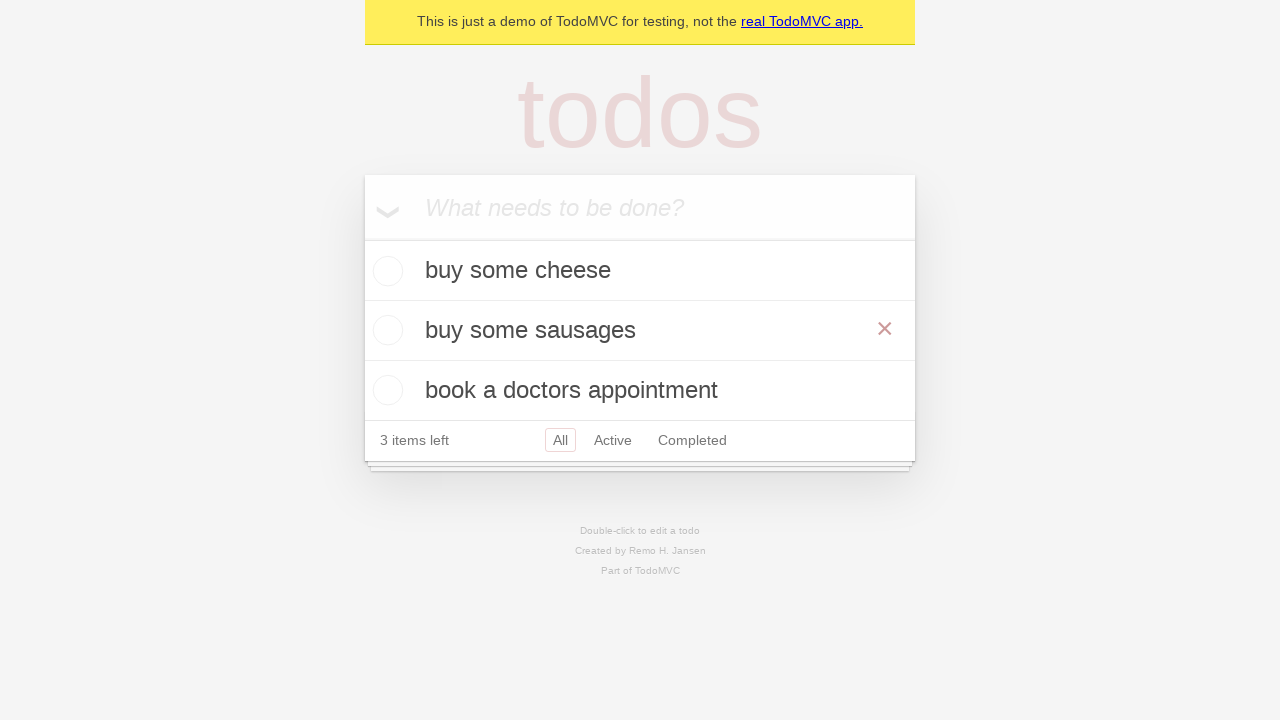